Navigates to the Farida Gupta homepage and verifies the page loads successfully by waiting for the page to be ready.

Starting URL: https://www.faridagupta.com/

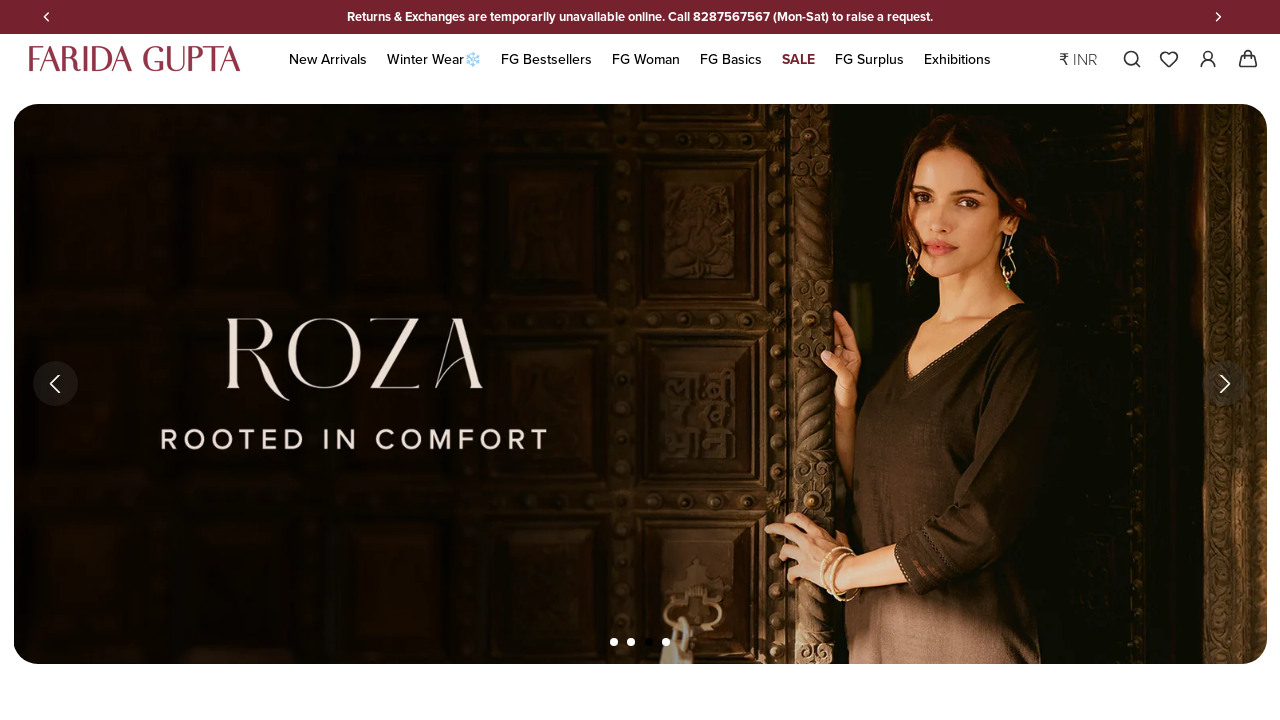

Waited for page DOM to be fully loaded
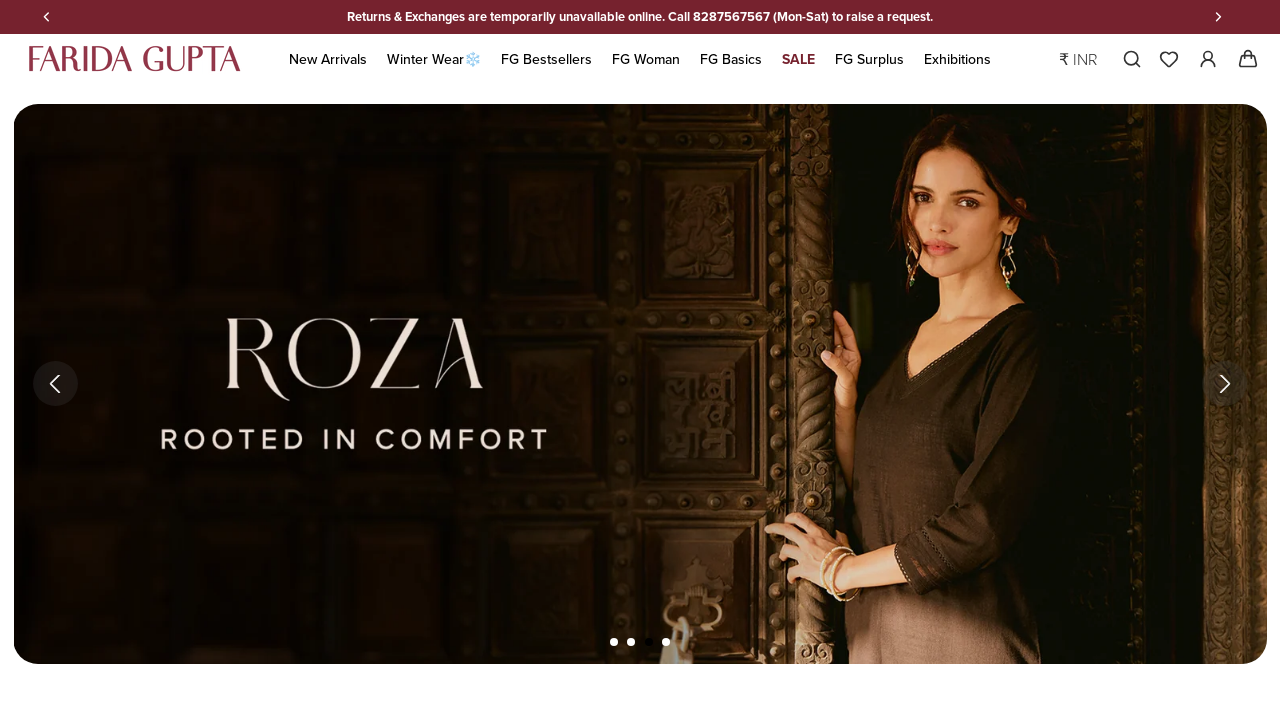

Verified body element exists on Farida Gupta homepage
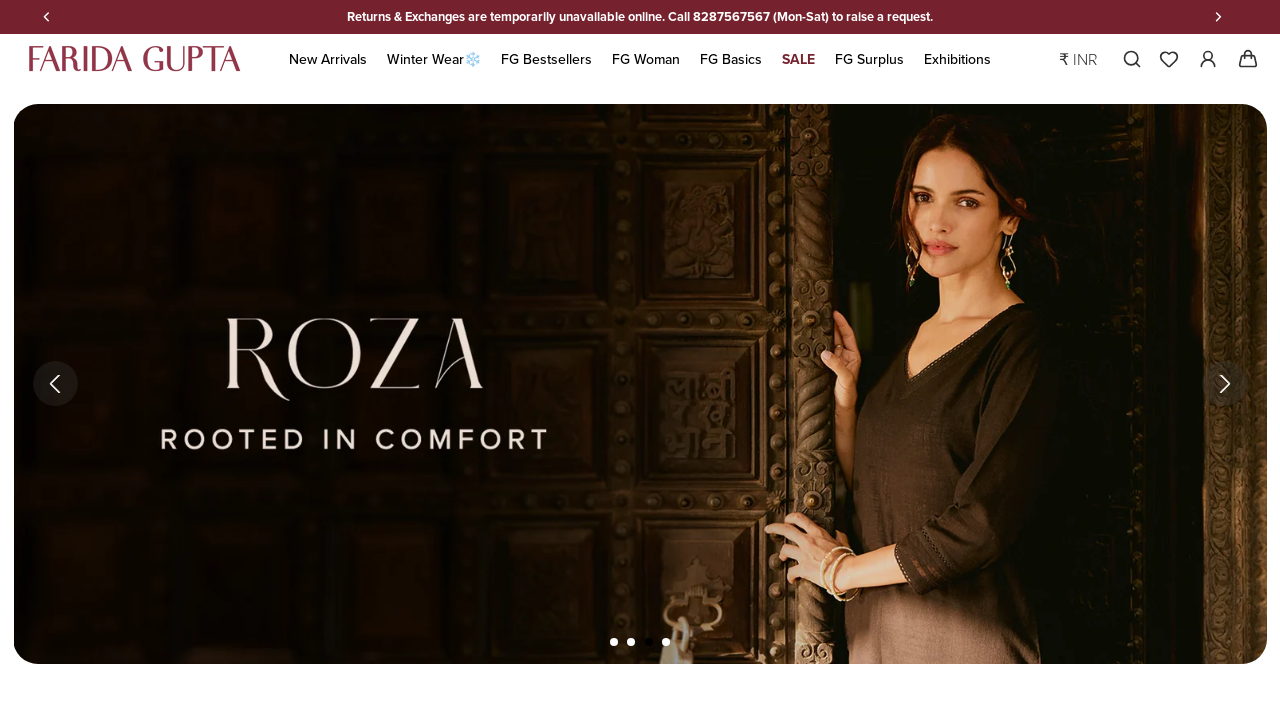

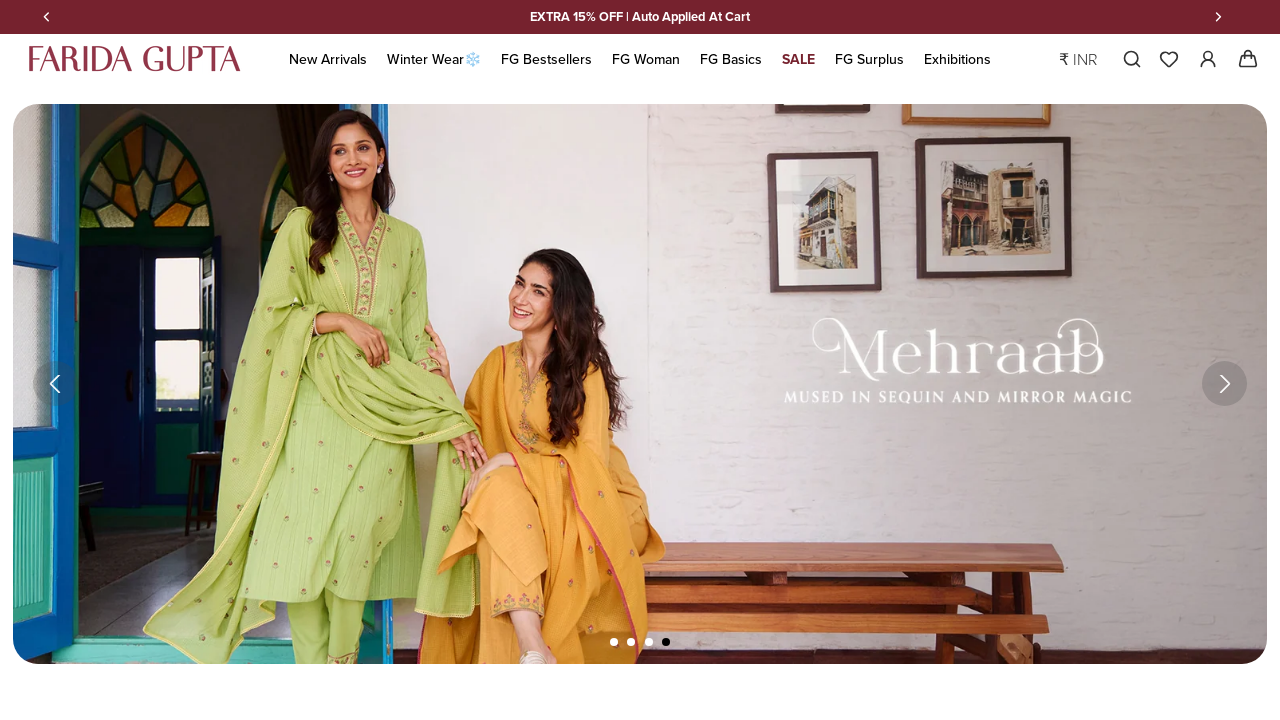